Tests file upload functionality by selecting a file using the file input and verifying the uploaded file name is displayed correctly

Starting URL: https://demoqa.com/upload-download

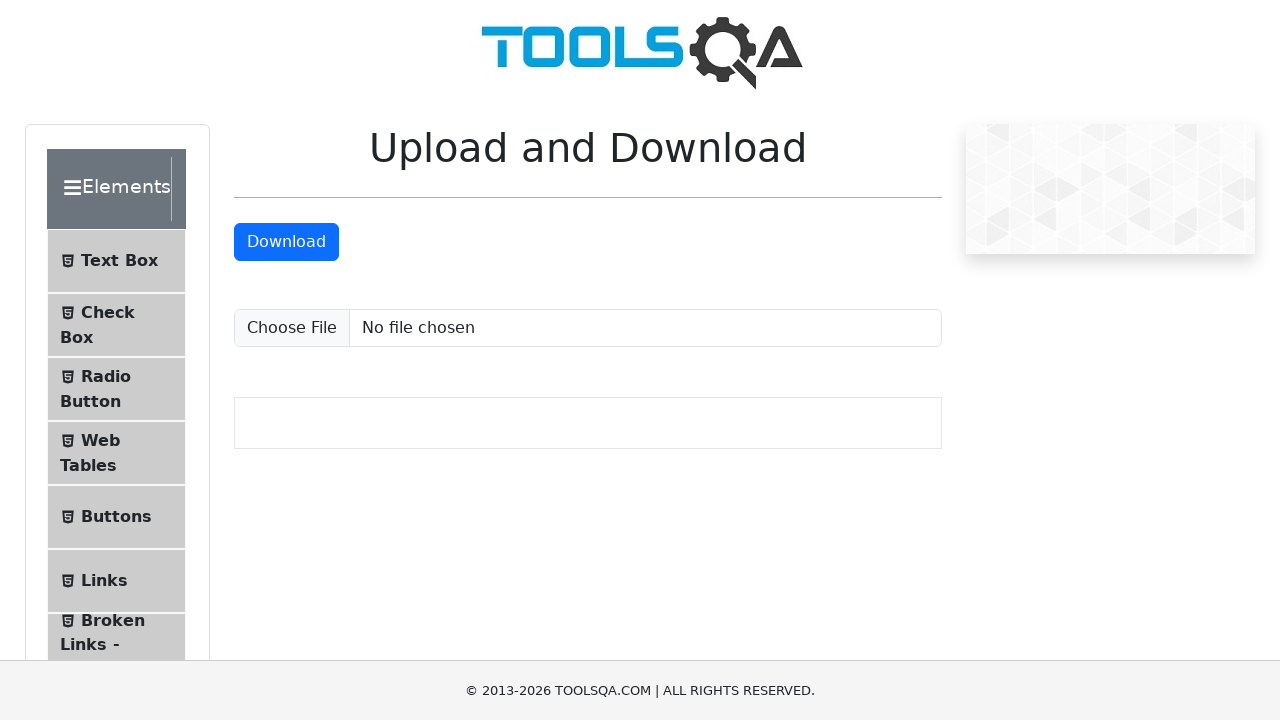

Created temporary test file for upload
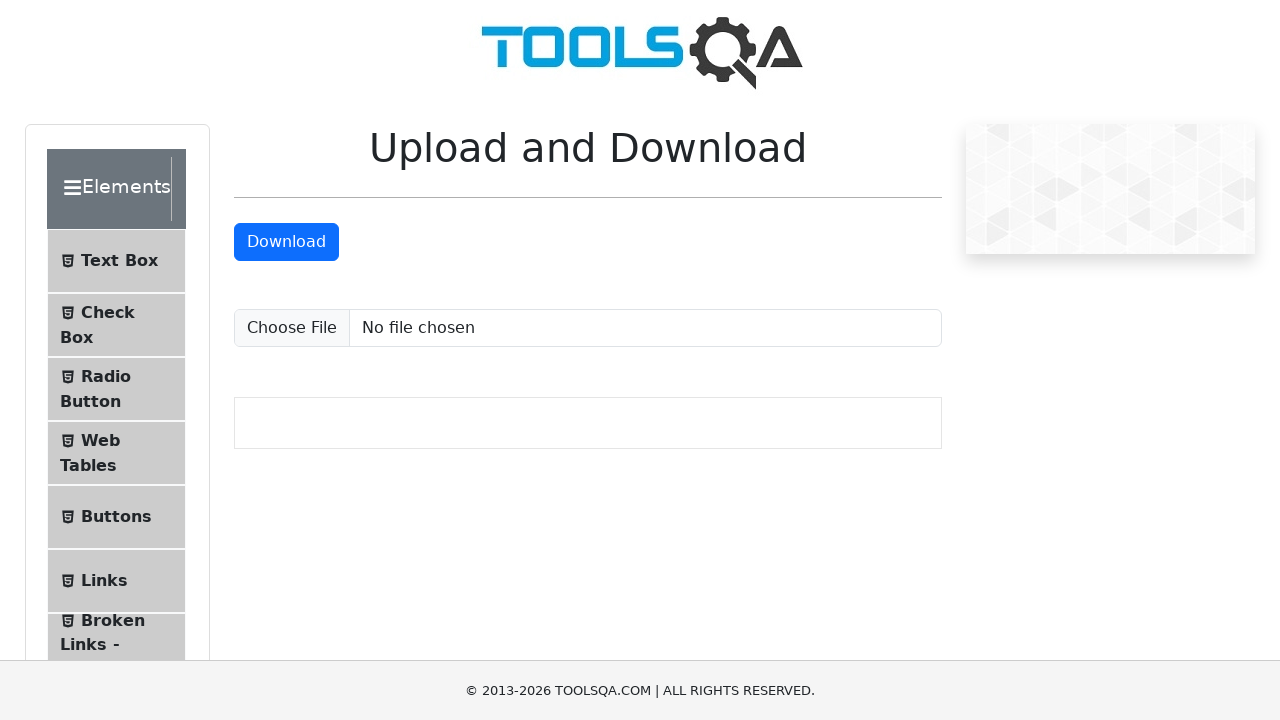

Selected test file using file input element
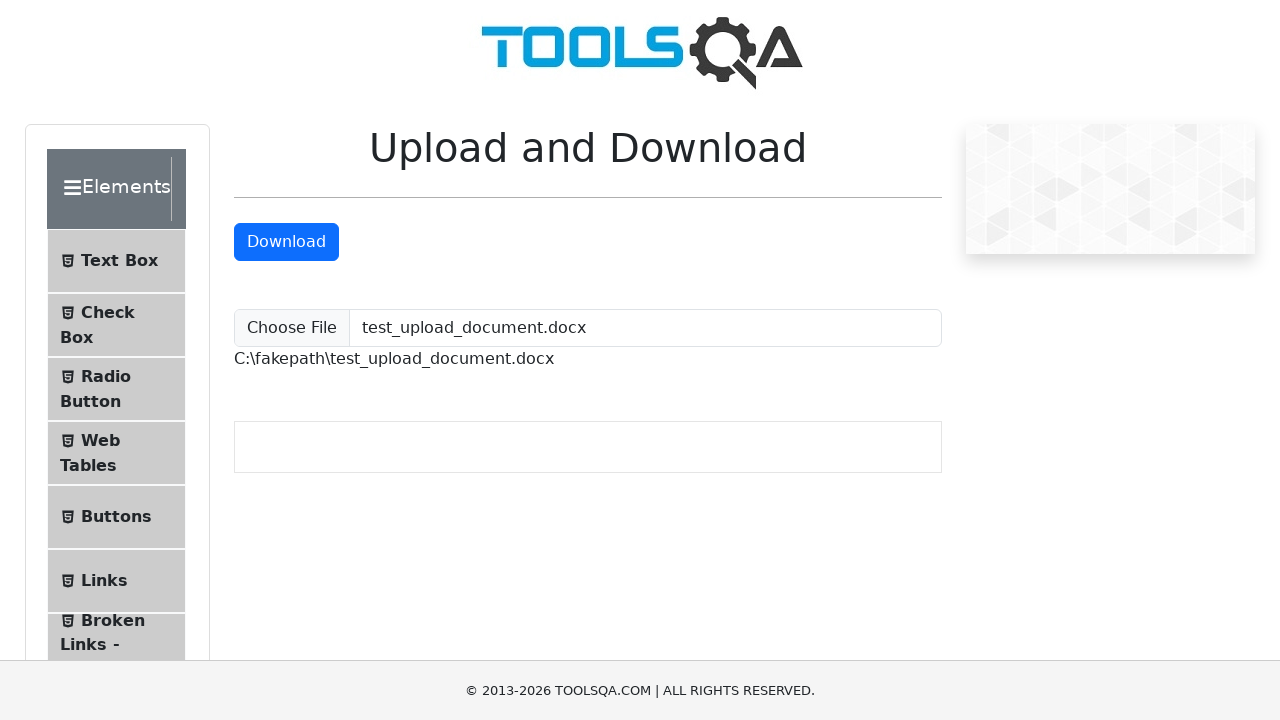

Upload confirmation message appeared
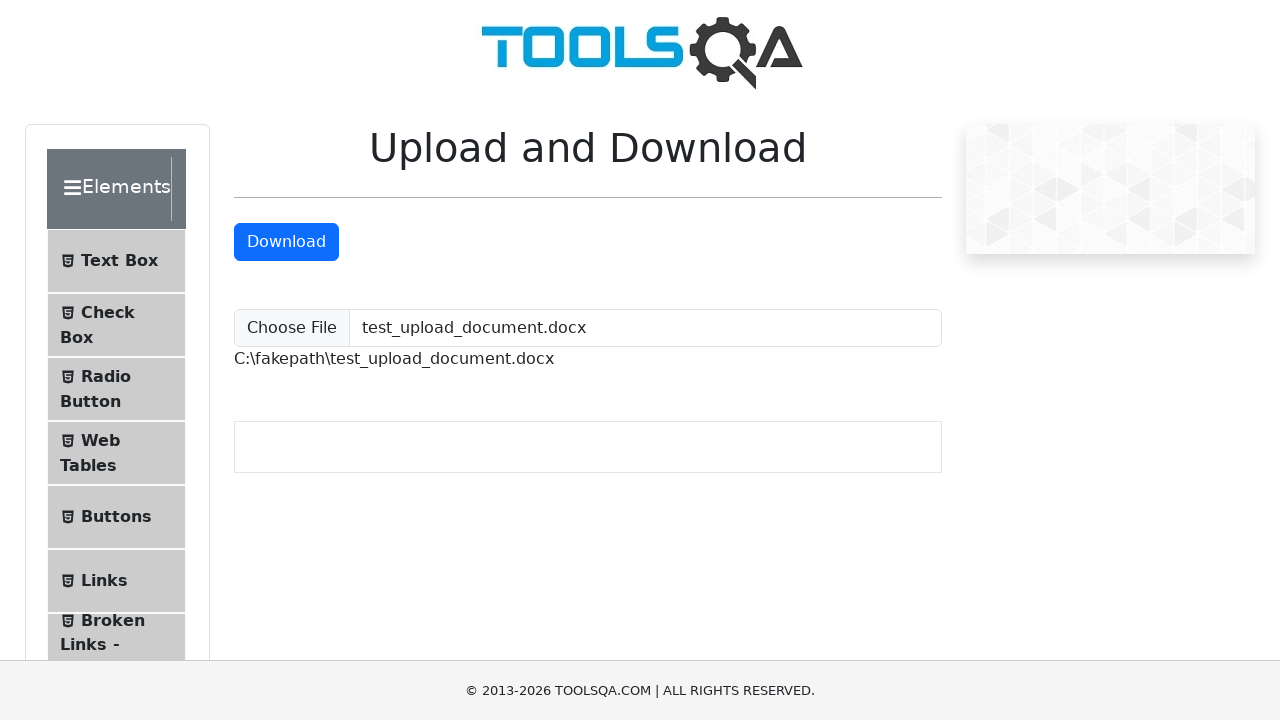

Retrieved uploaded file path text content
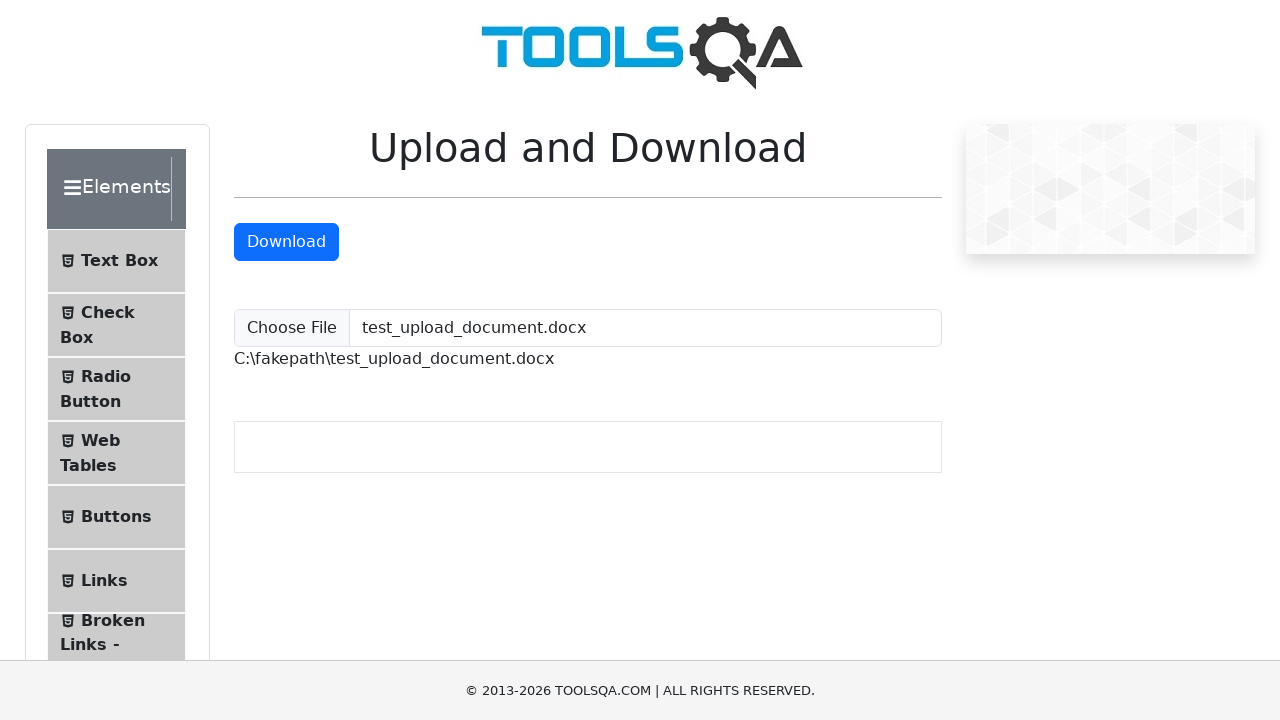

Verified that uploaded file name 'test_upload_document.docx' is displayed correctly
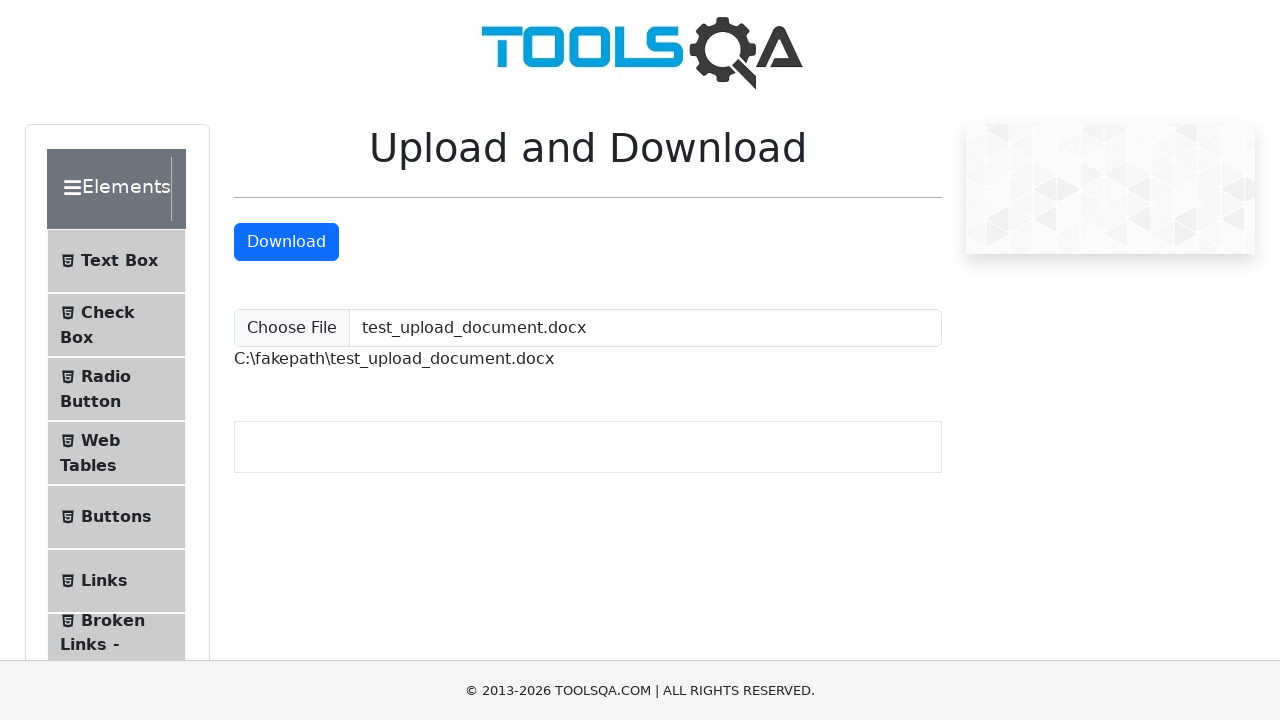

Cleaned up temporary test file
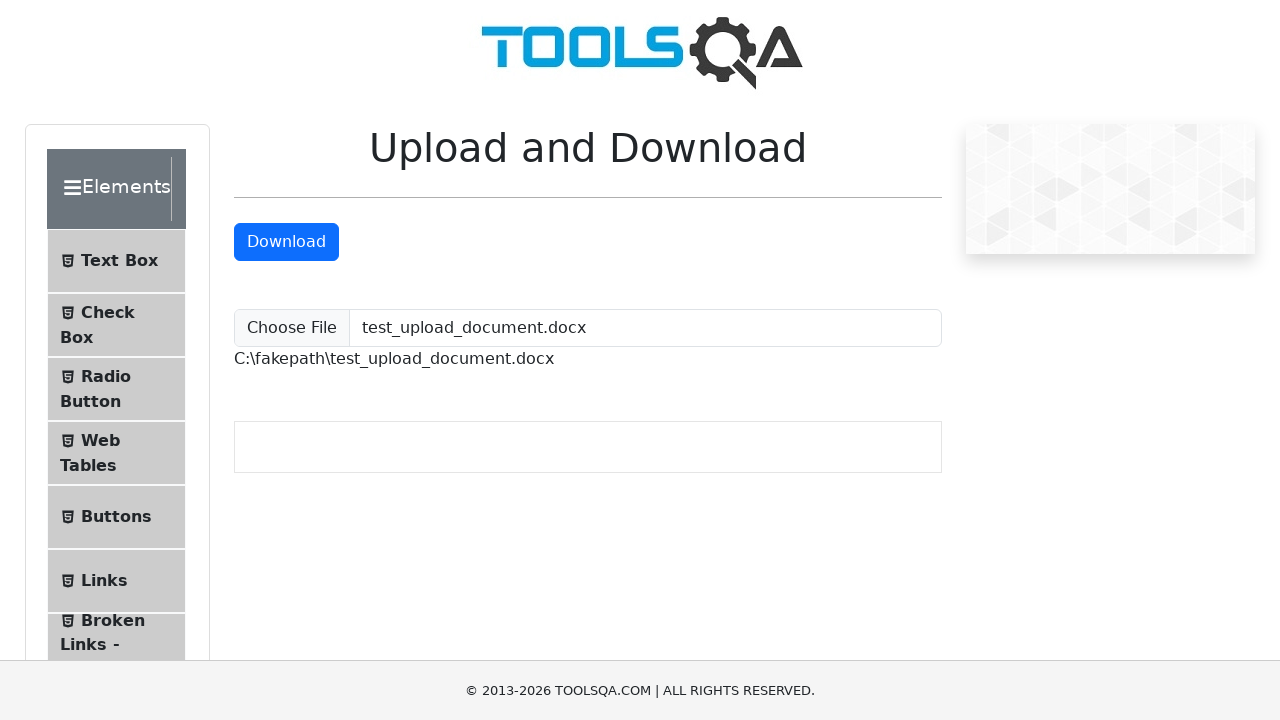

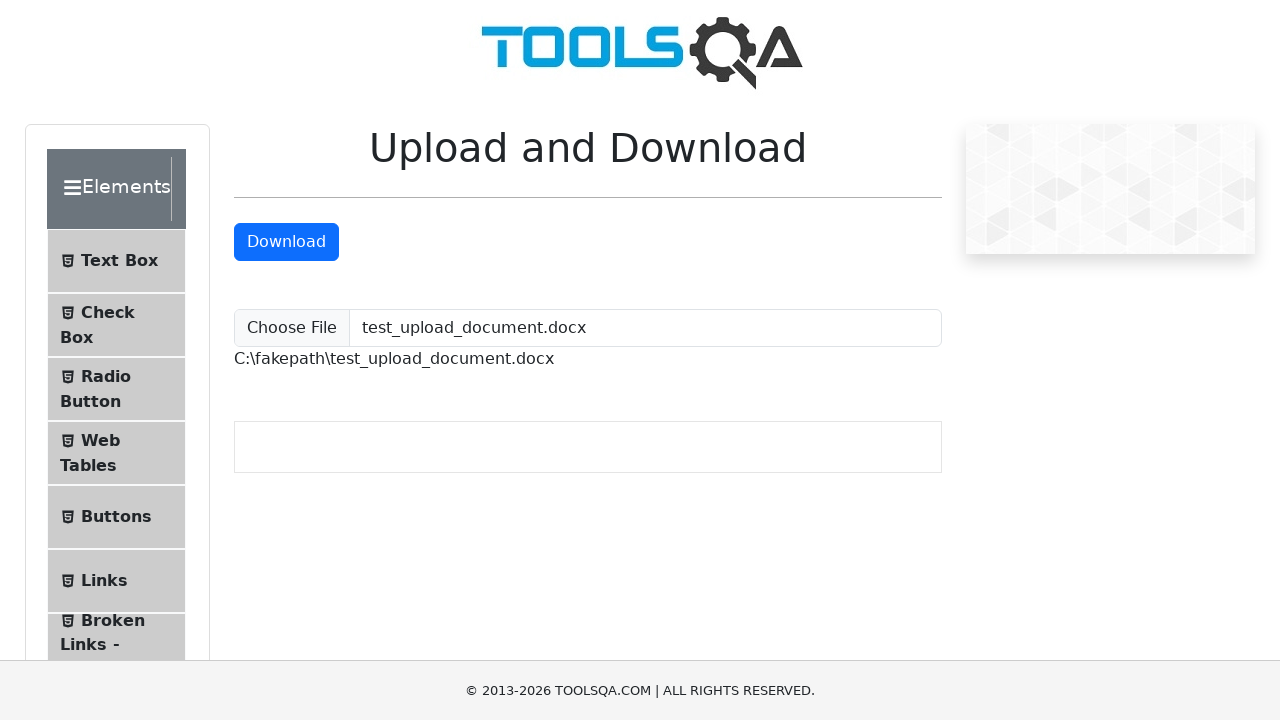